Navigates to a testing blog and clicks on a form input element within a specific post body section

Starting URL: http://only-testing-blog.blogspot.in/

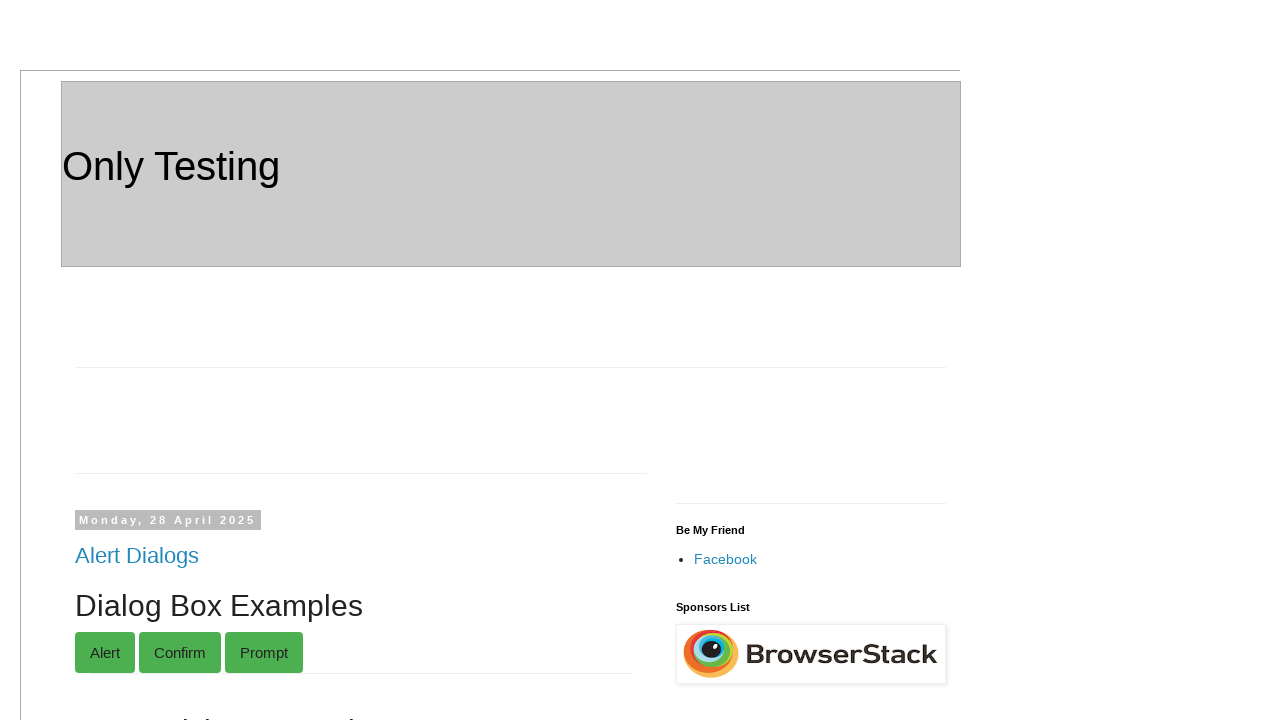

Navigated to only-testing-blog.blogspot.in
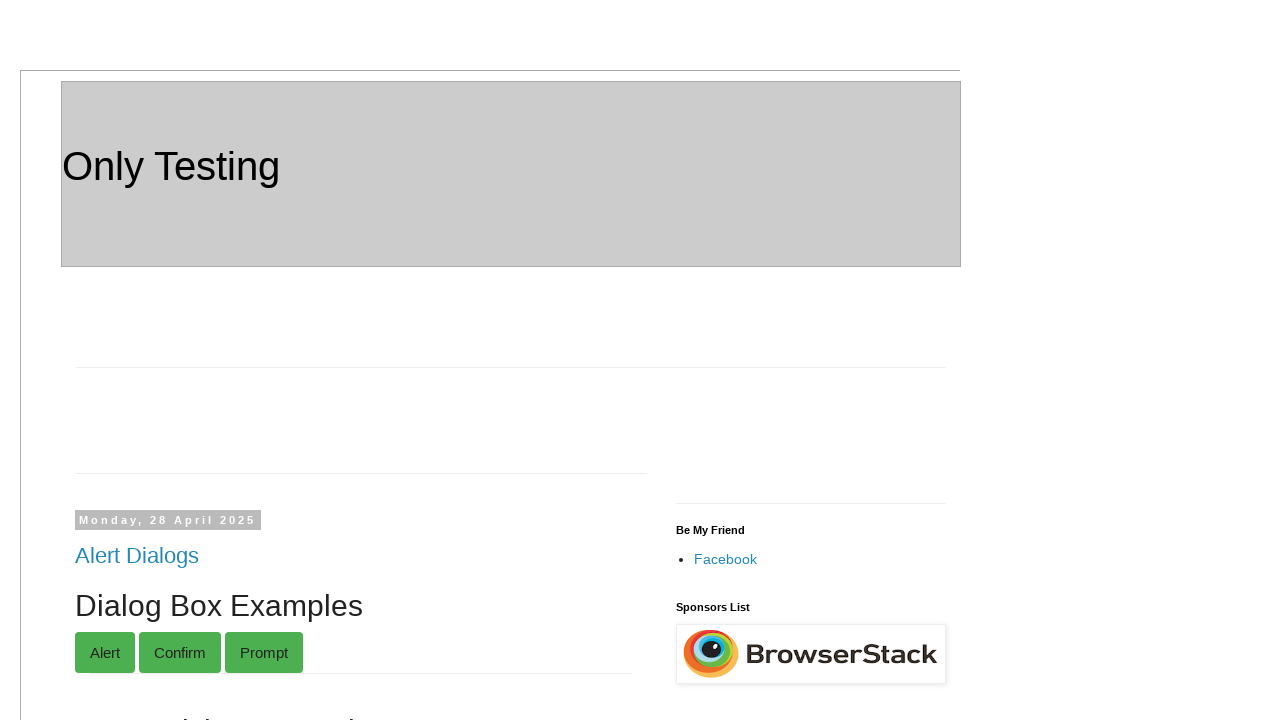

Clicked form input element within post body section at (82, 361) on xpath=.//*[@id='post-body-4105674242499183386']/div[1]/form/input[10]
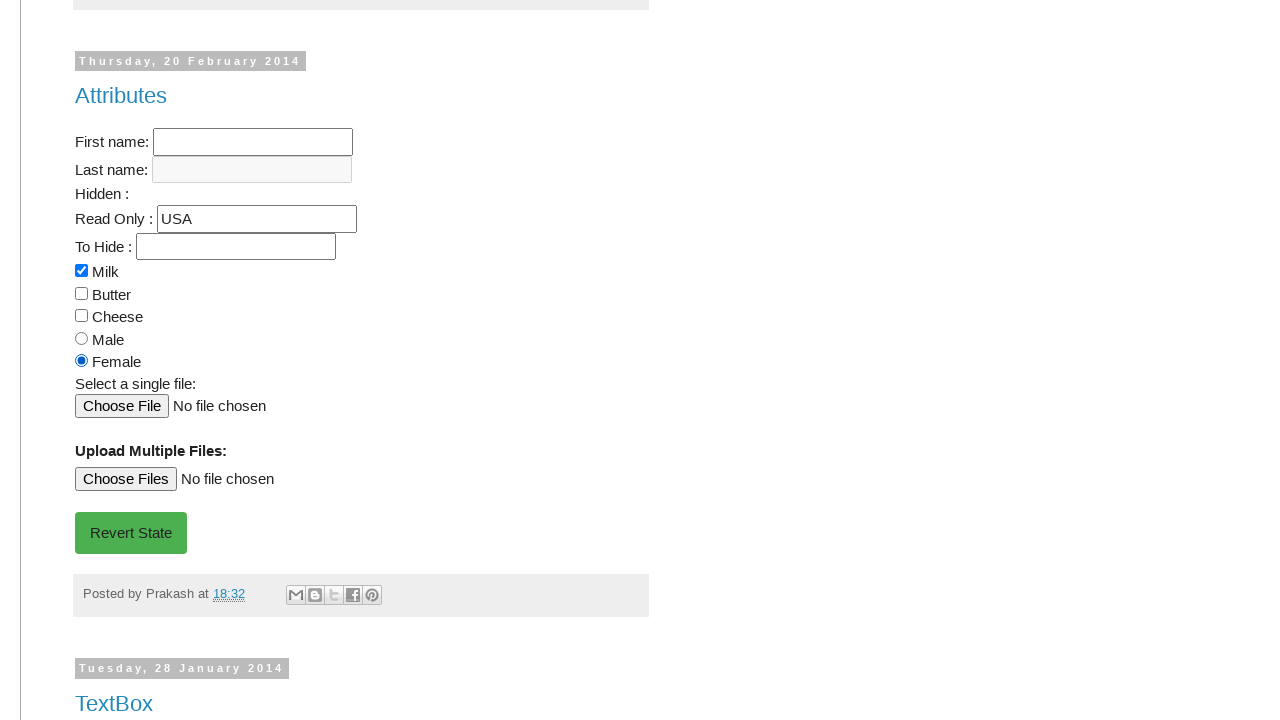

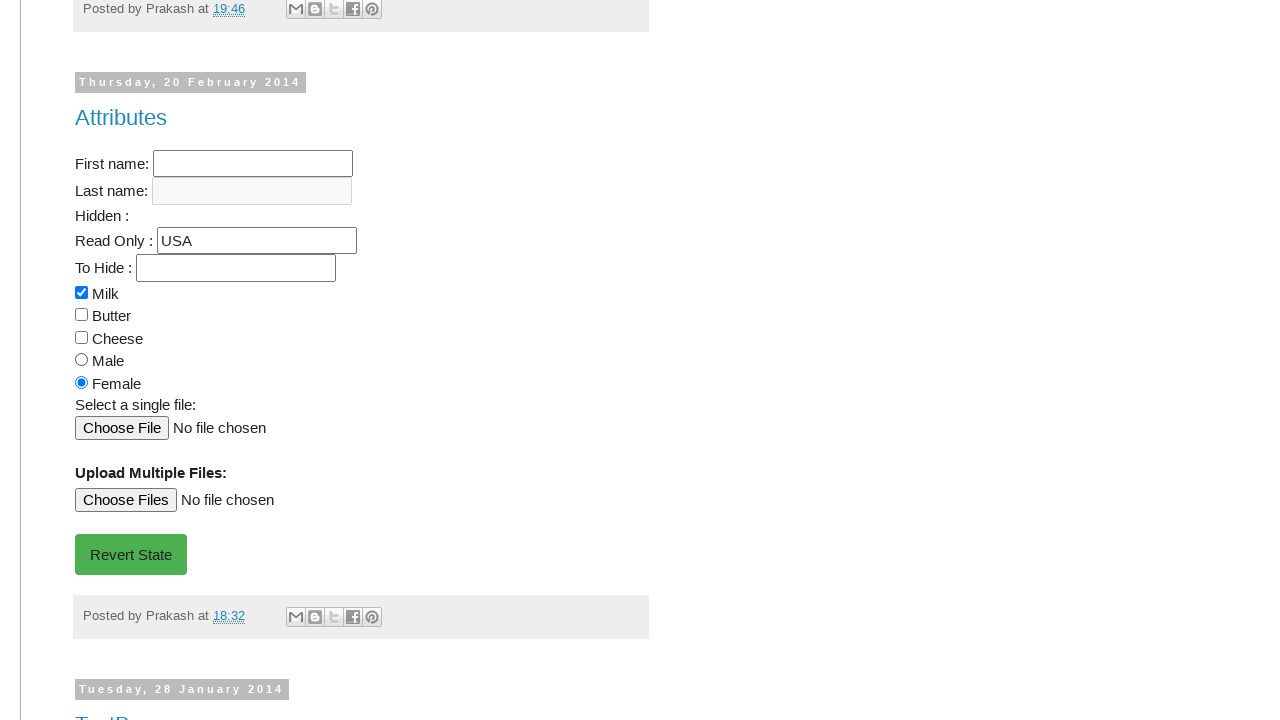